Tests drag and drop functionality by dragging an element from source to target location

Starting URL: http://jqueryui.com/resources/demos/droppable/default.html

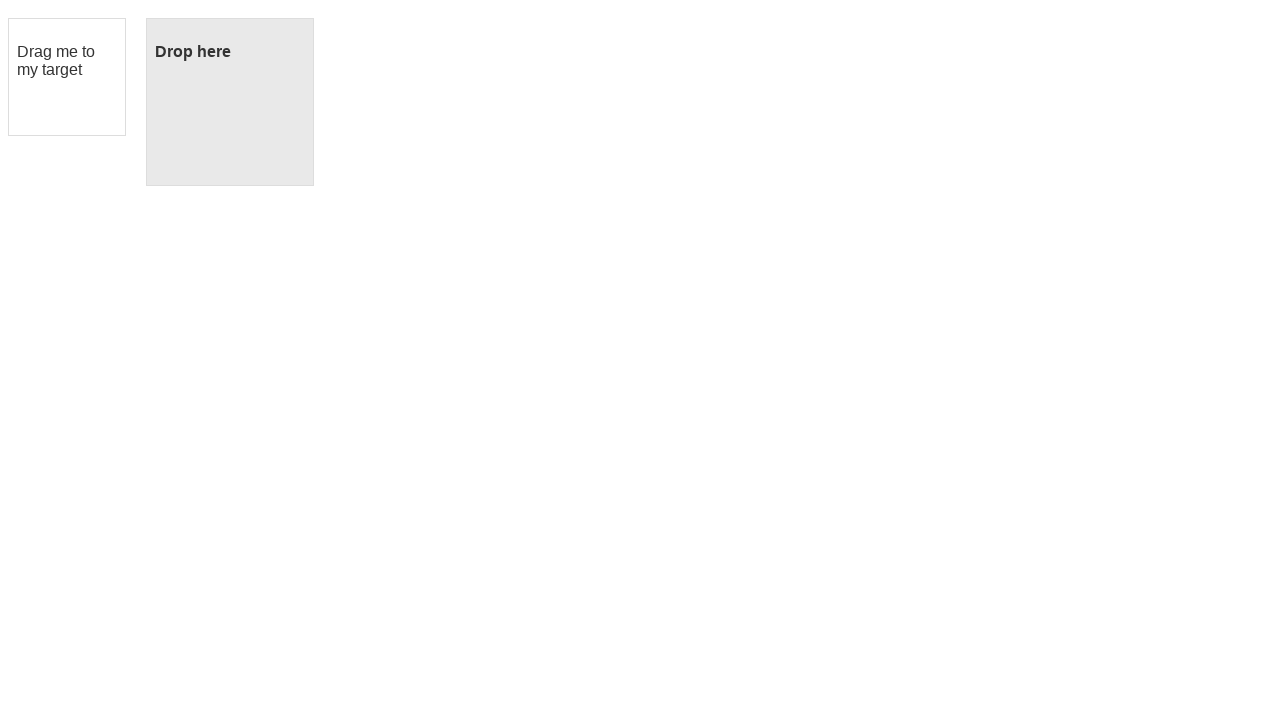

Located the draggable element with id 'draggable'
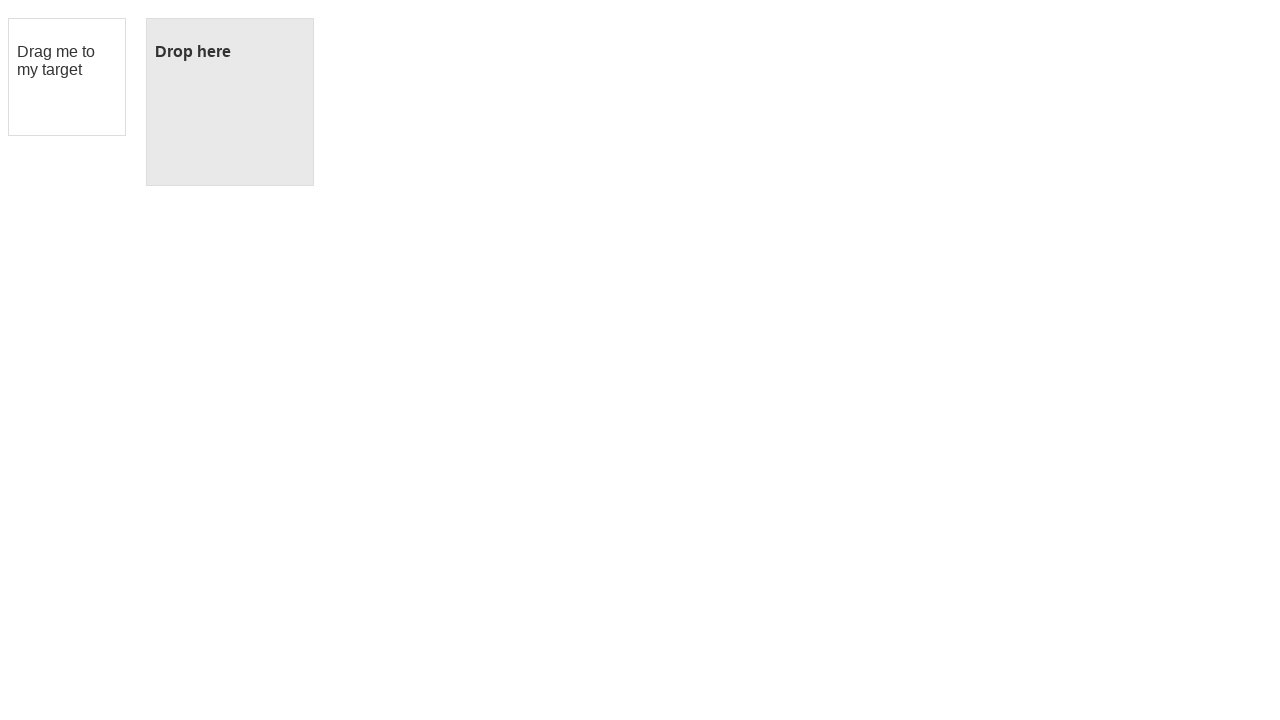

Located the droppable target element with id 'droppable'
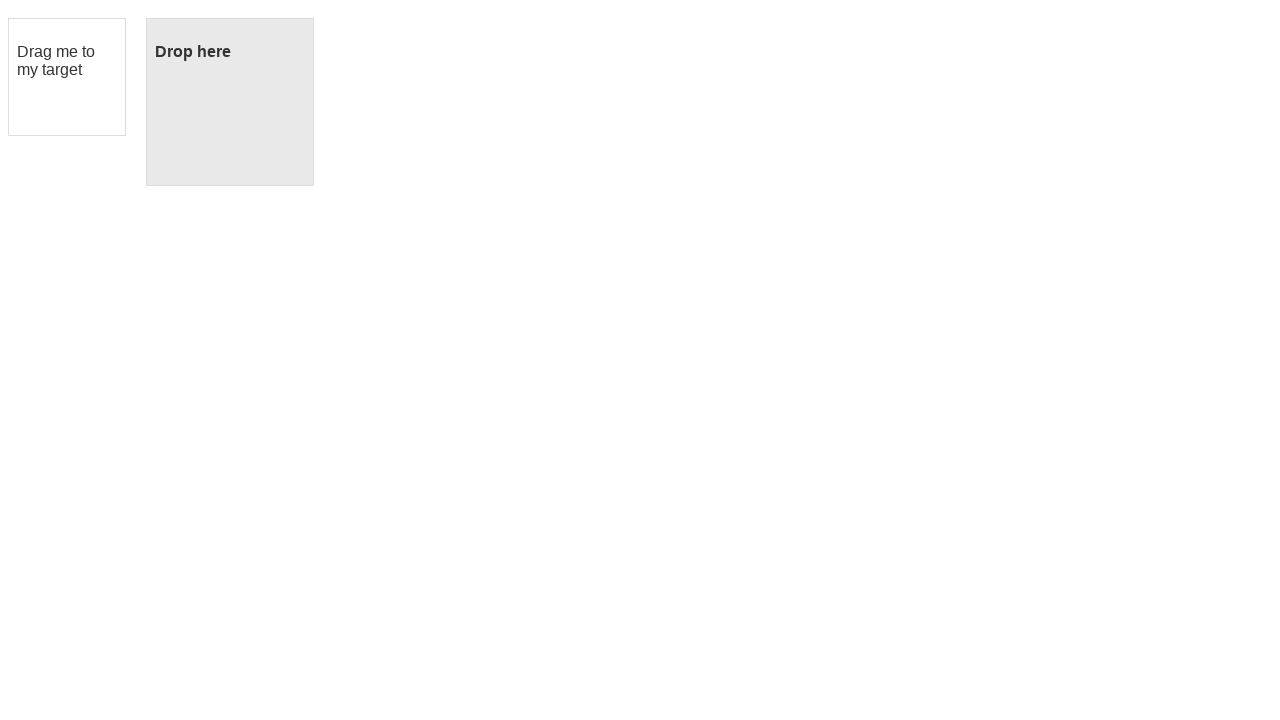

Dragged element from source to target location at (230, 102)
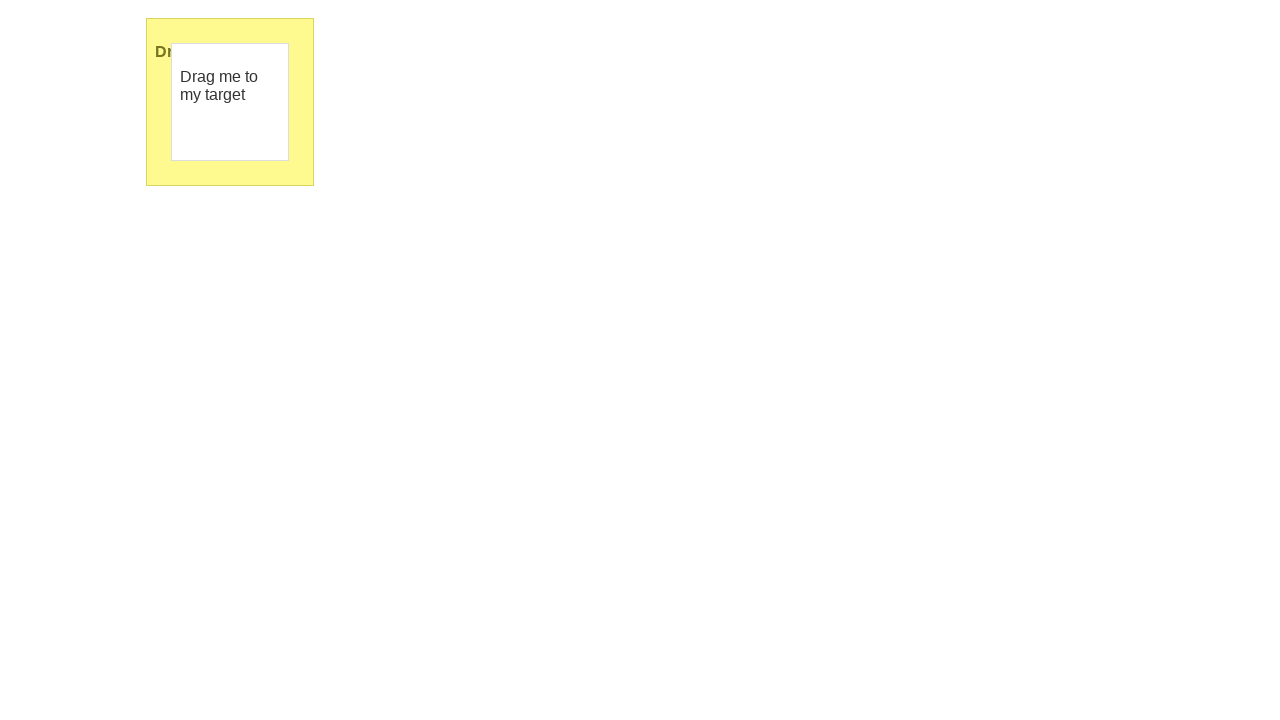

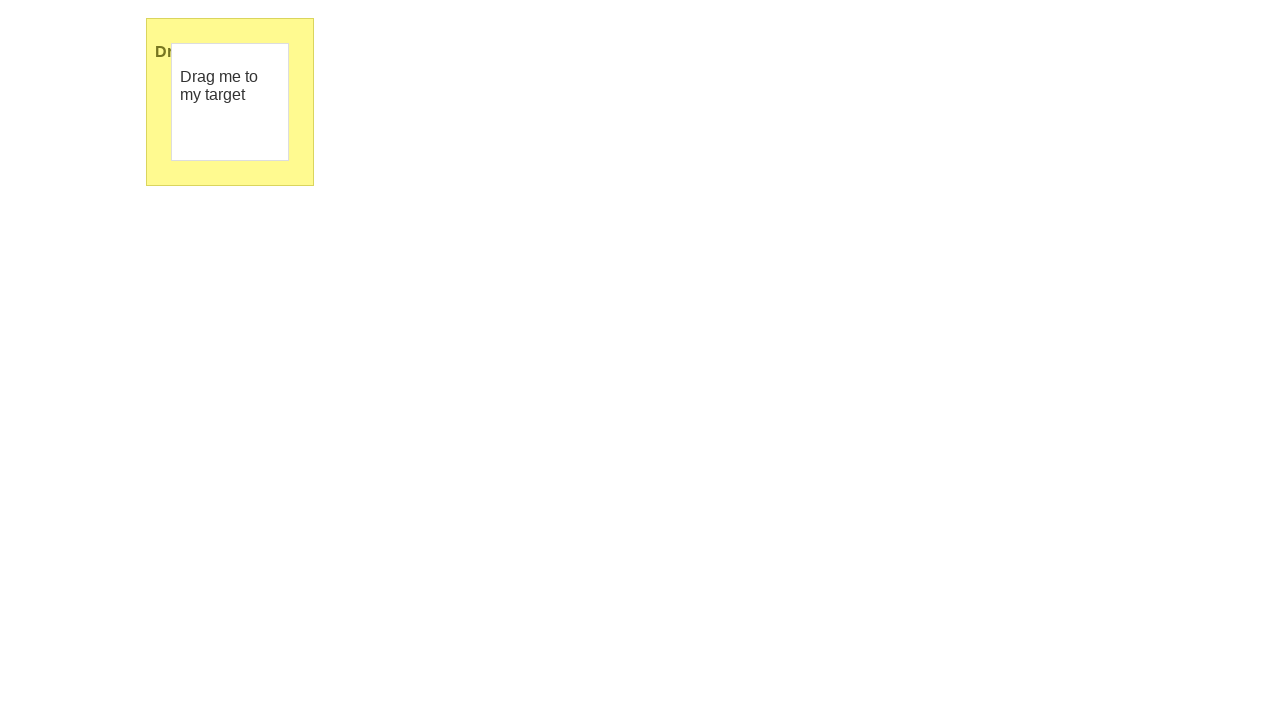